Tests radio button states by navigating to toggles page and verifying that a specific radio button is disabled

Starting URL: https://letcode.in/test

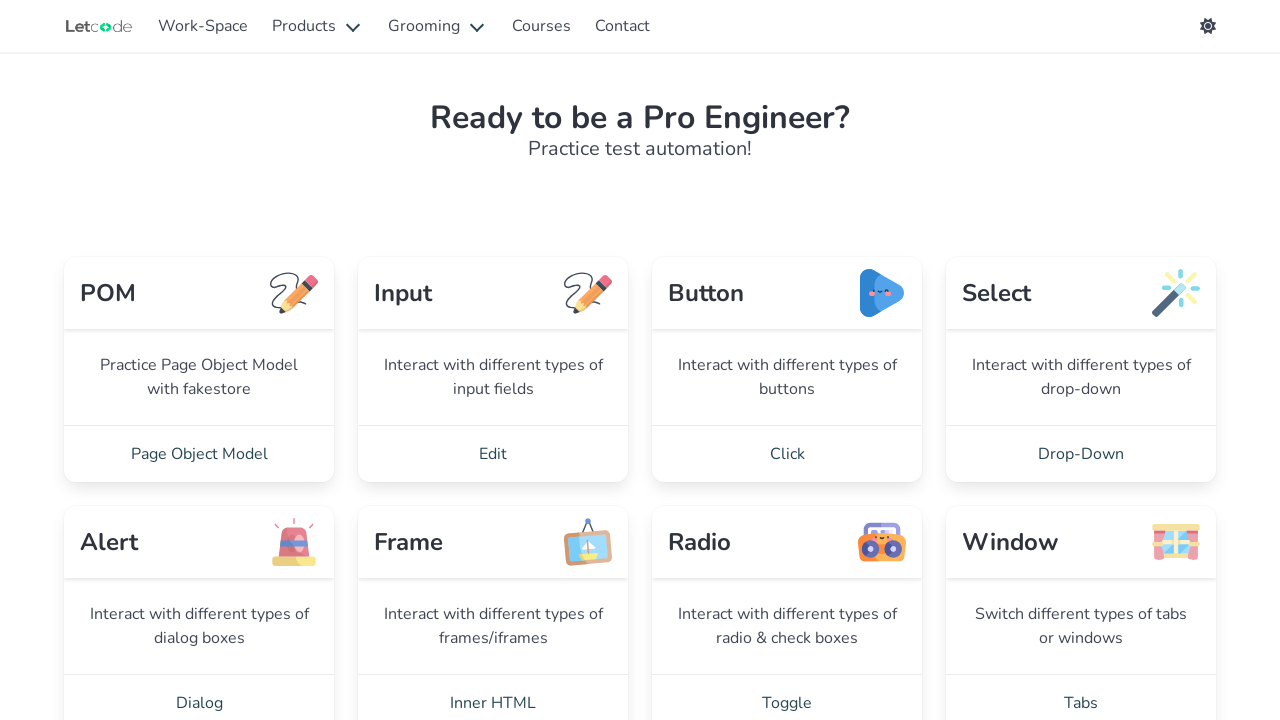

Clicked link to navigate to radio button page at (787, 692) on a[href='/radio']
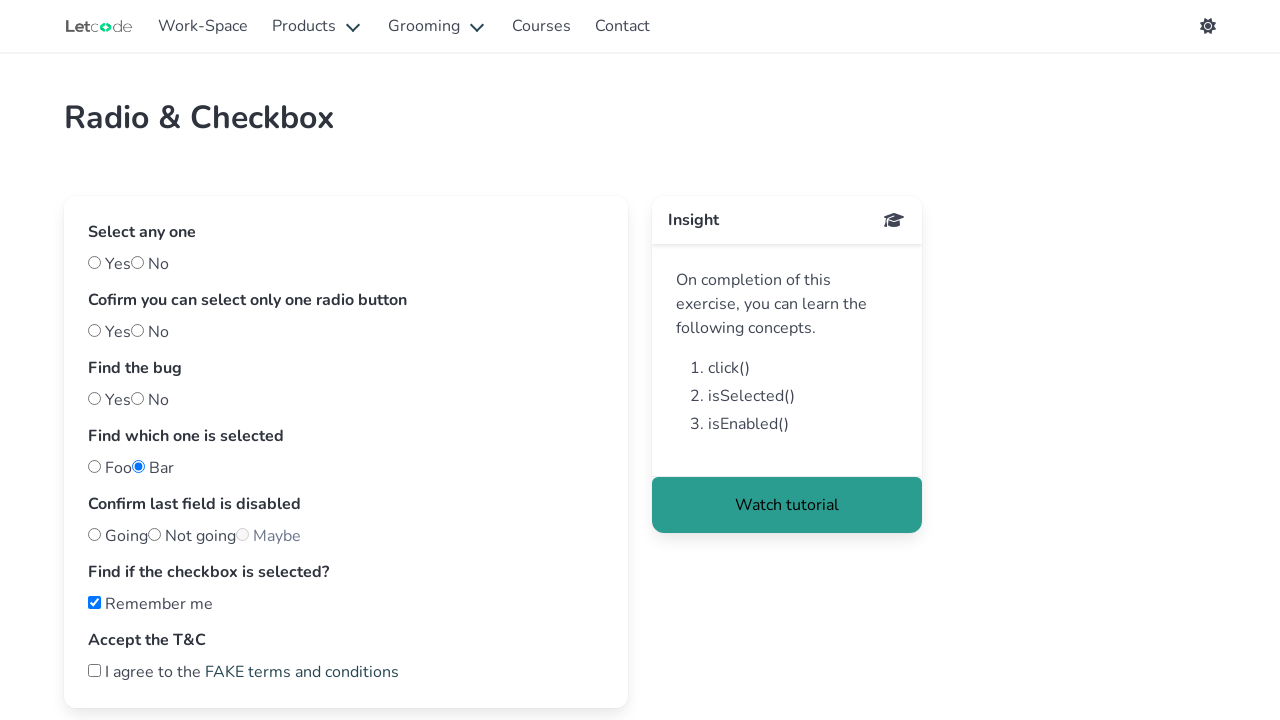

Waited for disabled radio button #maybe to be visible
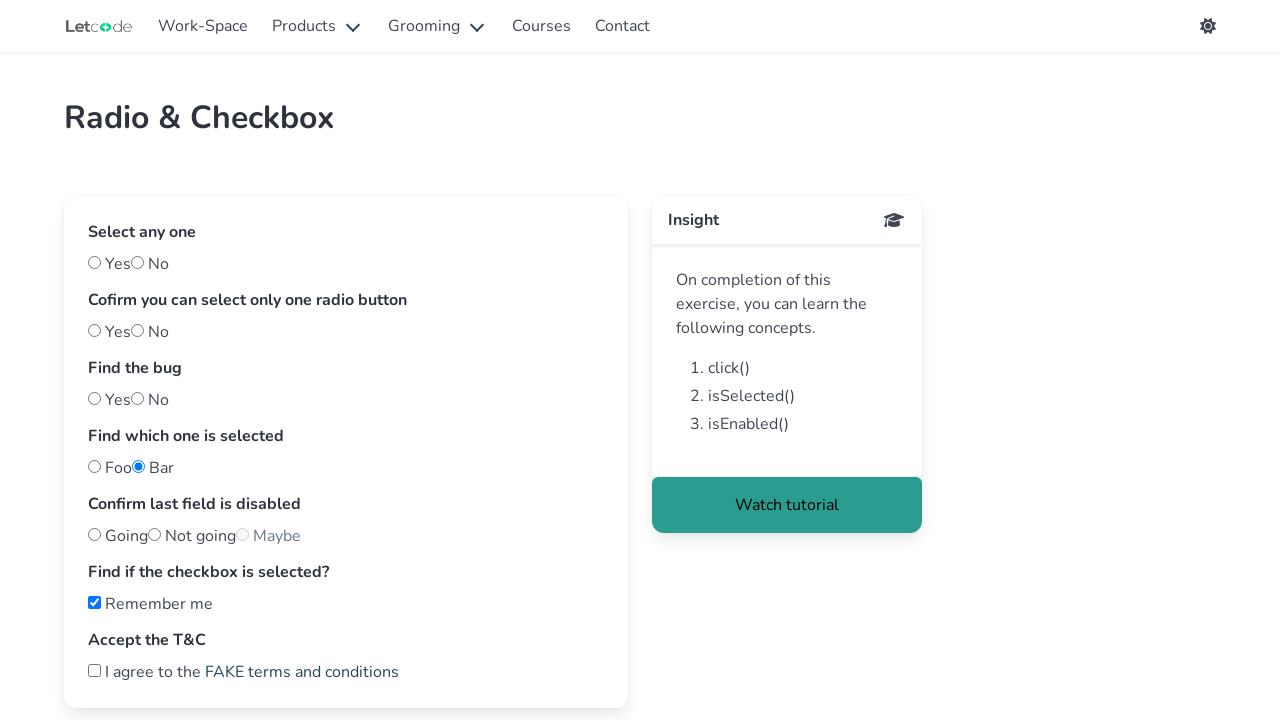

Verified that radio button #maybe is disabled
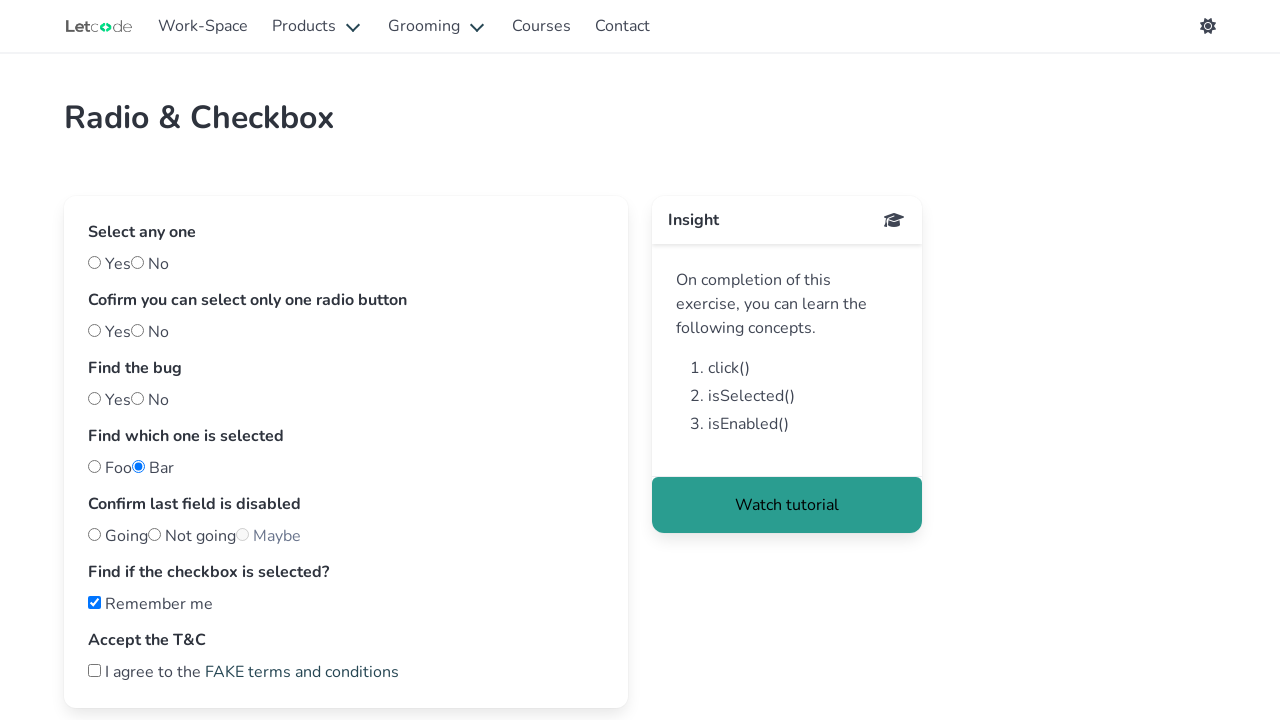

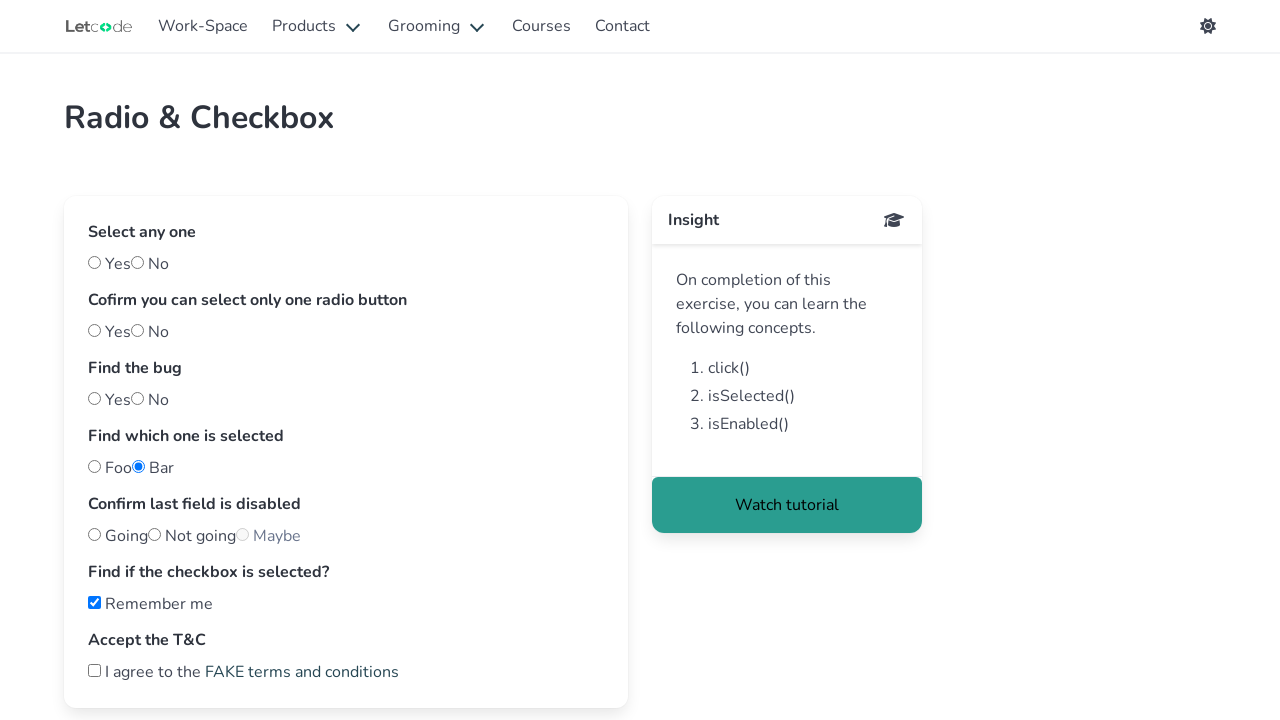